Tests radio button functionality by clicking on individual radio buttons and then iterating through all radio buttons on the page

Starting URL: https://chroma-tech-academy.mexil.it/static_page/

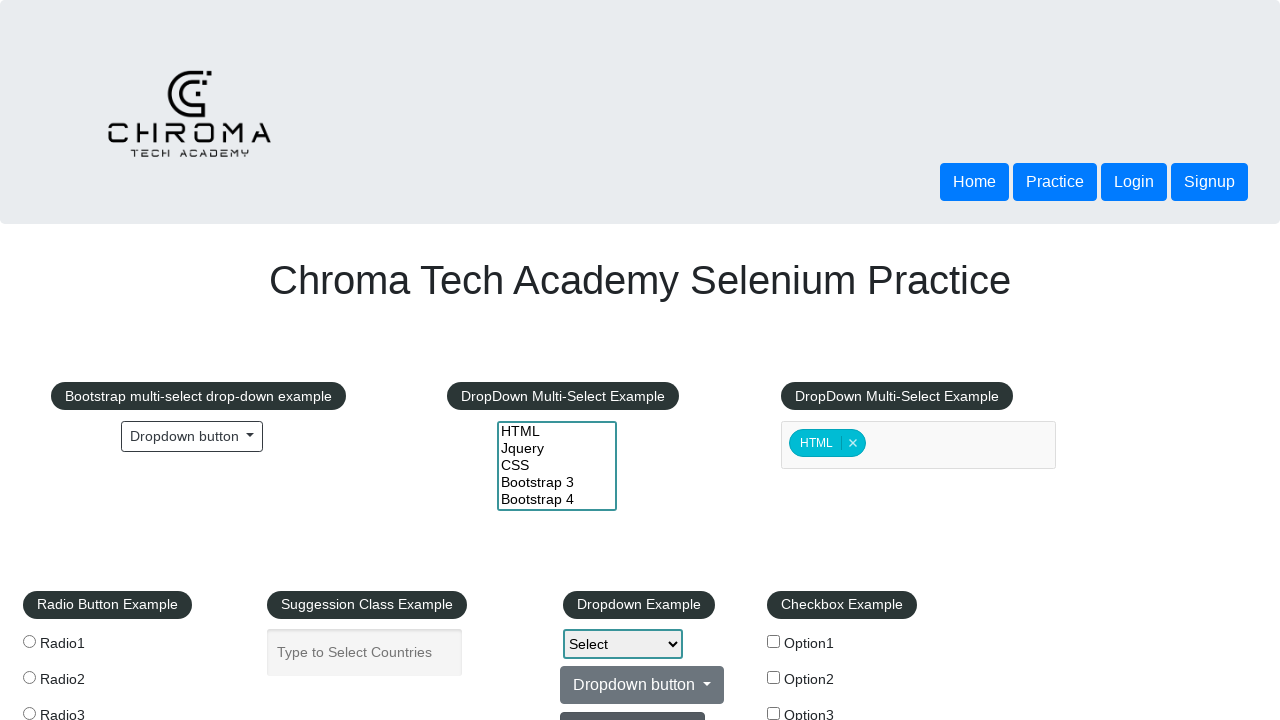

Navigated to RadioButtons test page
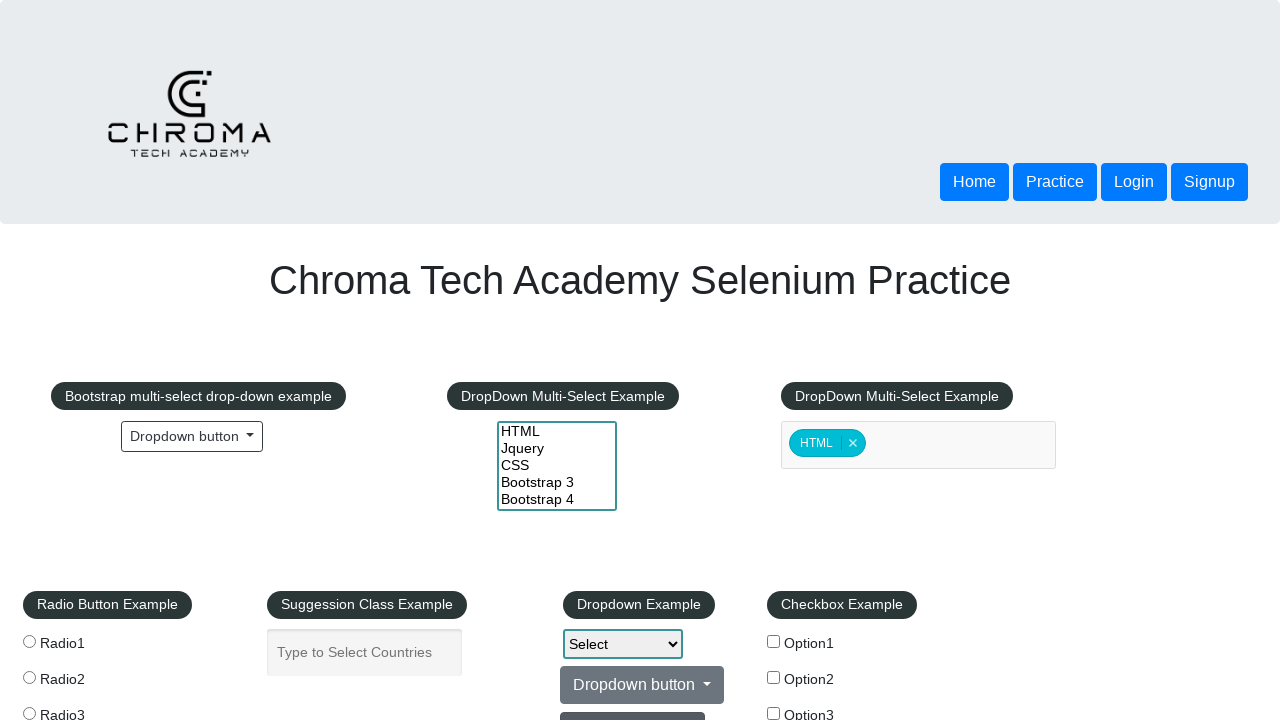

Clicked the second radio button at (29, 678) on (//input[@name='radioButton'])[2]
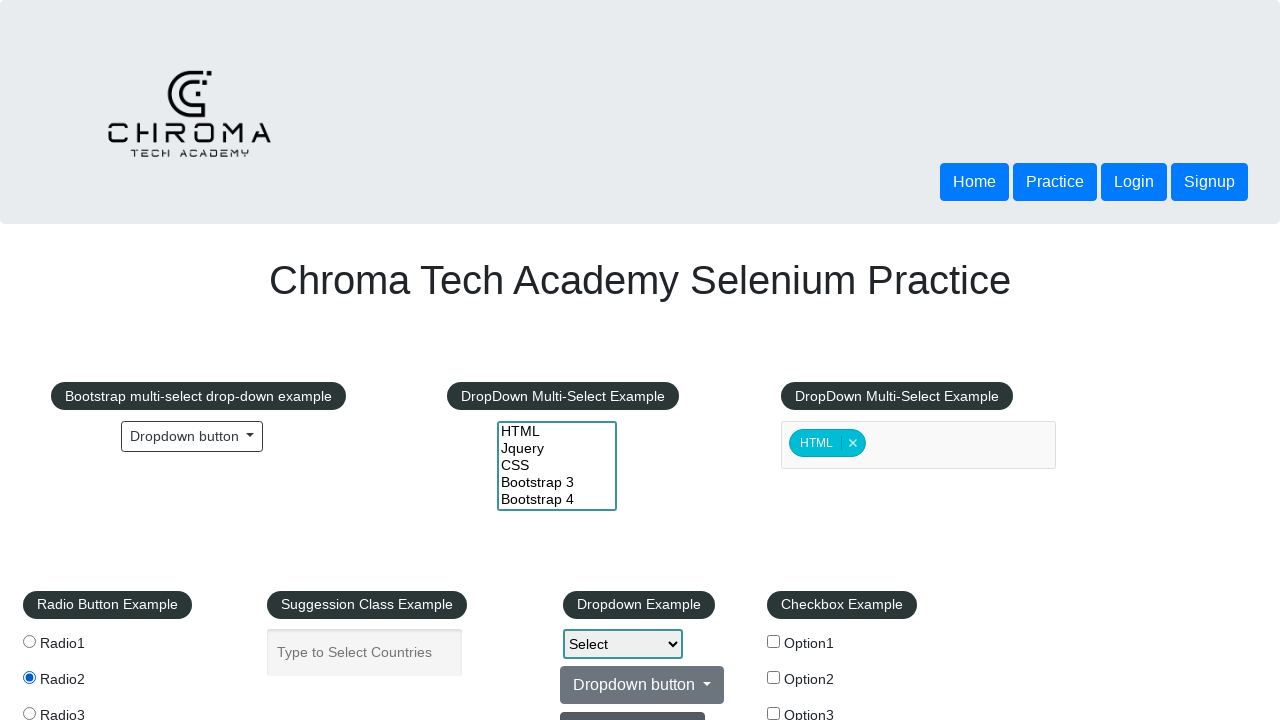

Retrieved all radio buttons on the page
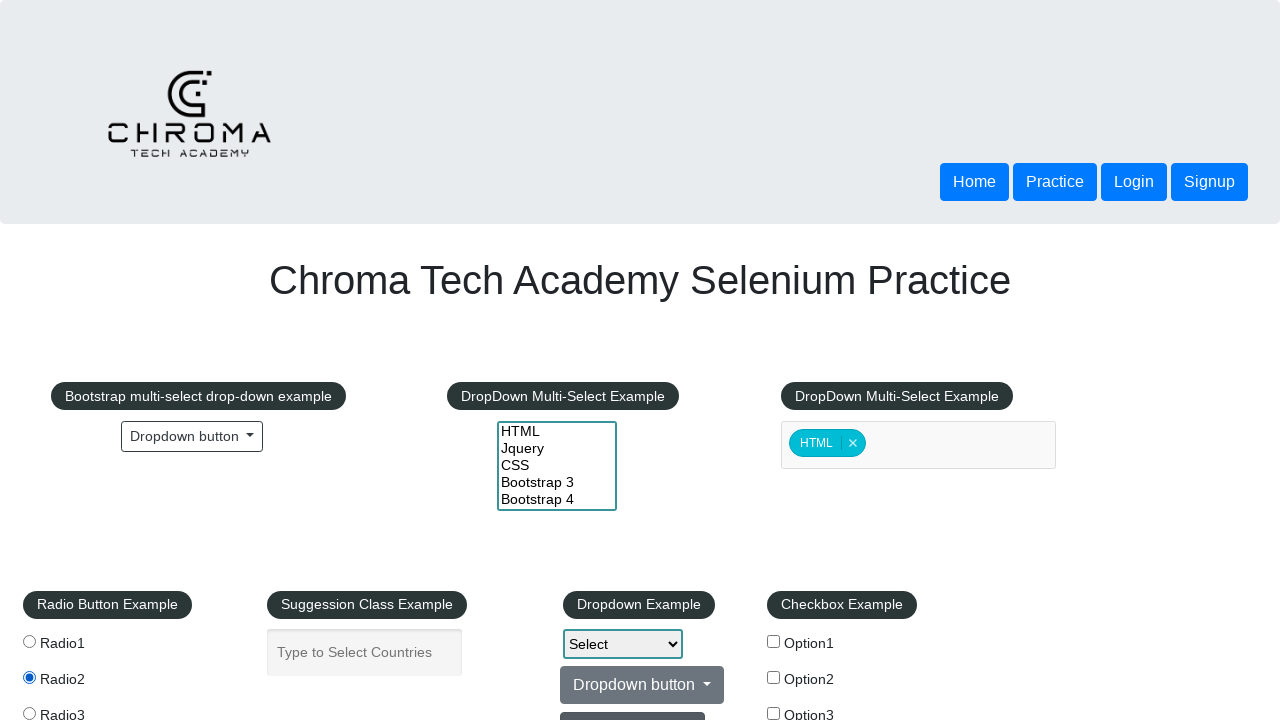

Clicked a radio button in the iteration at (29, 642) on xpath=//input[@name='radioButton'] >> nth=0
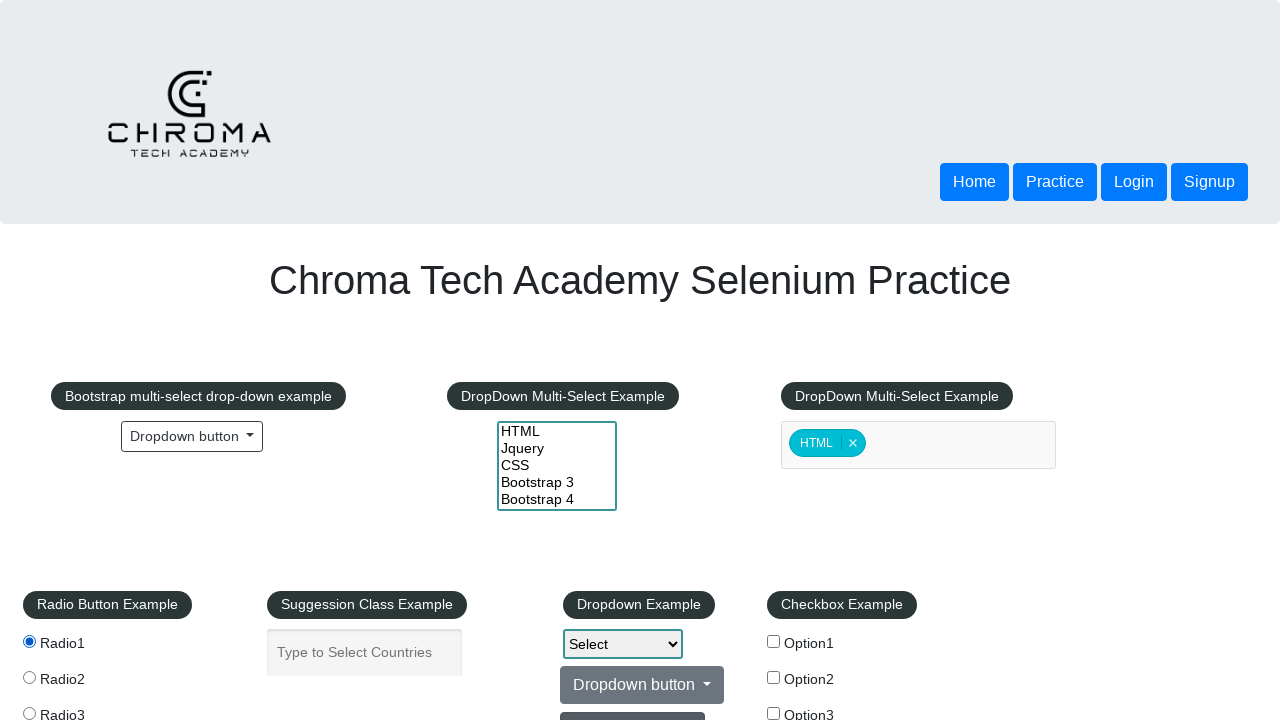

Clicked a radio button in the iteration at (29, 678) on xpath=//input[@name='radioButton'] >> nth=1
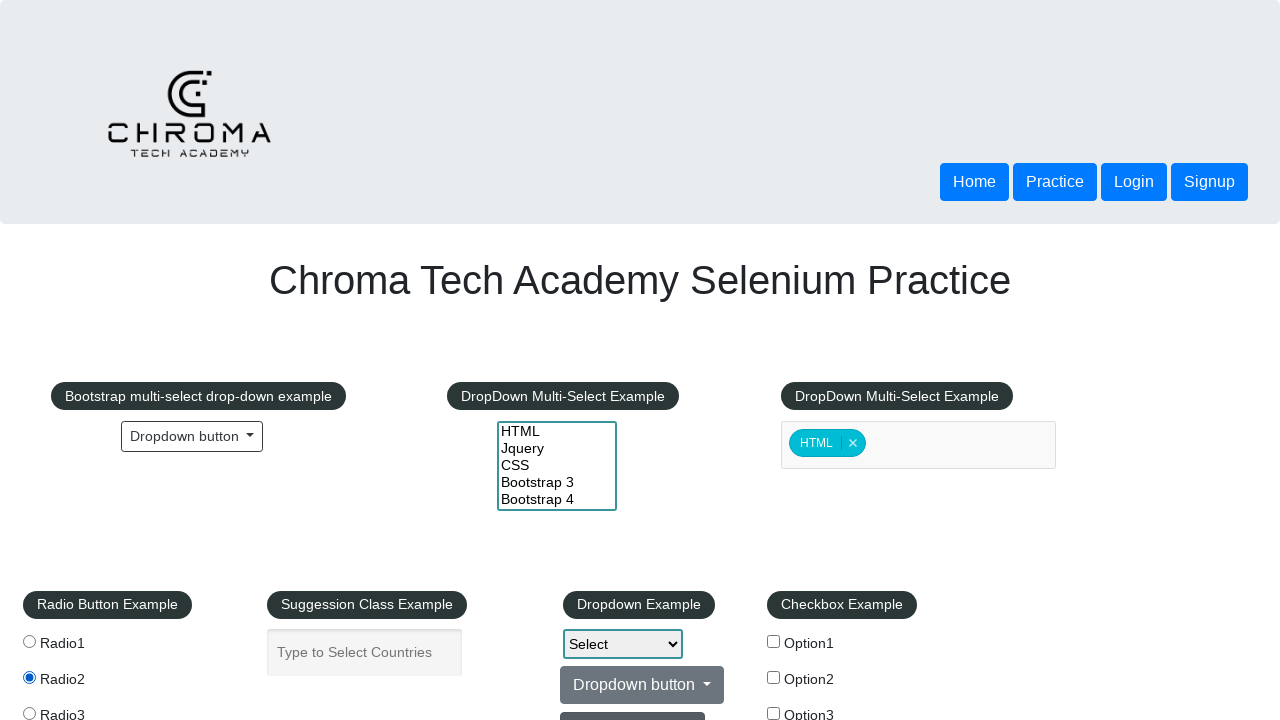

Clicked a radio button in the iteration at (29, 714) on xpath=//input[@name='radioButton'] >> nth=2
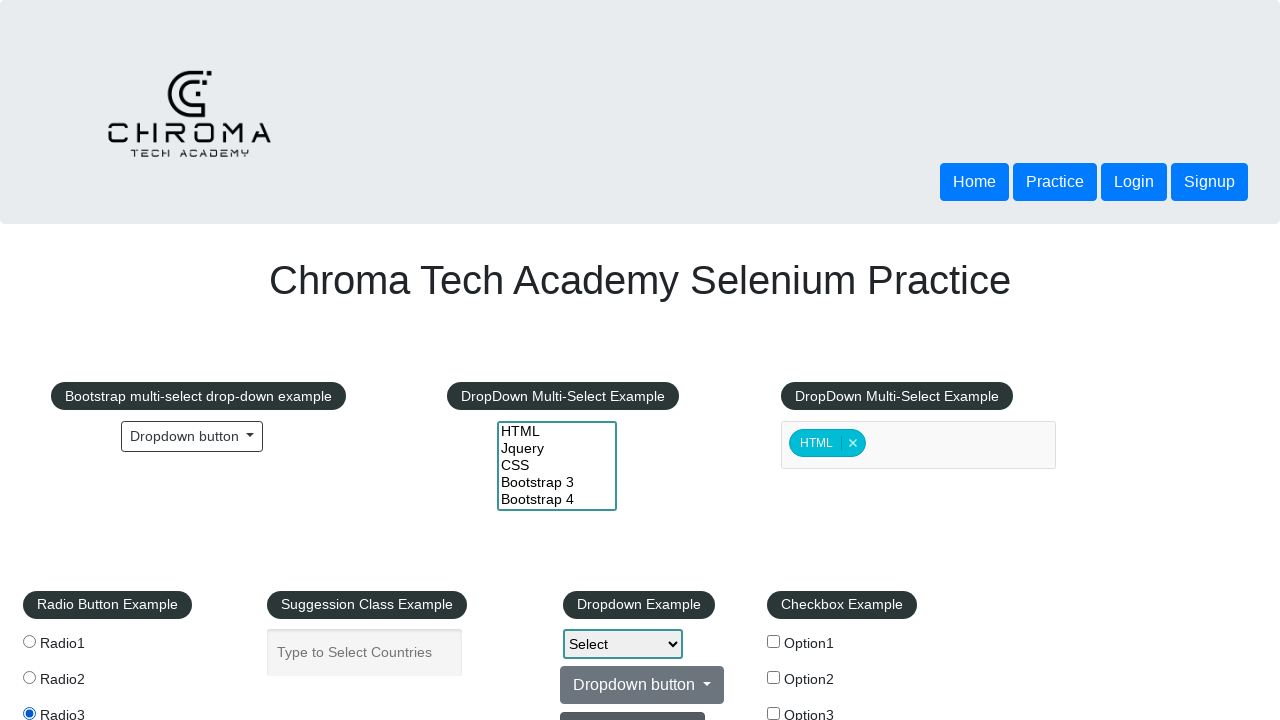

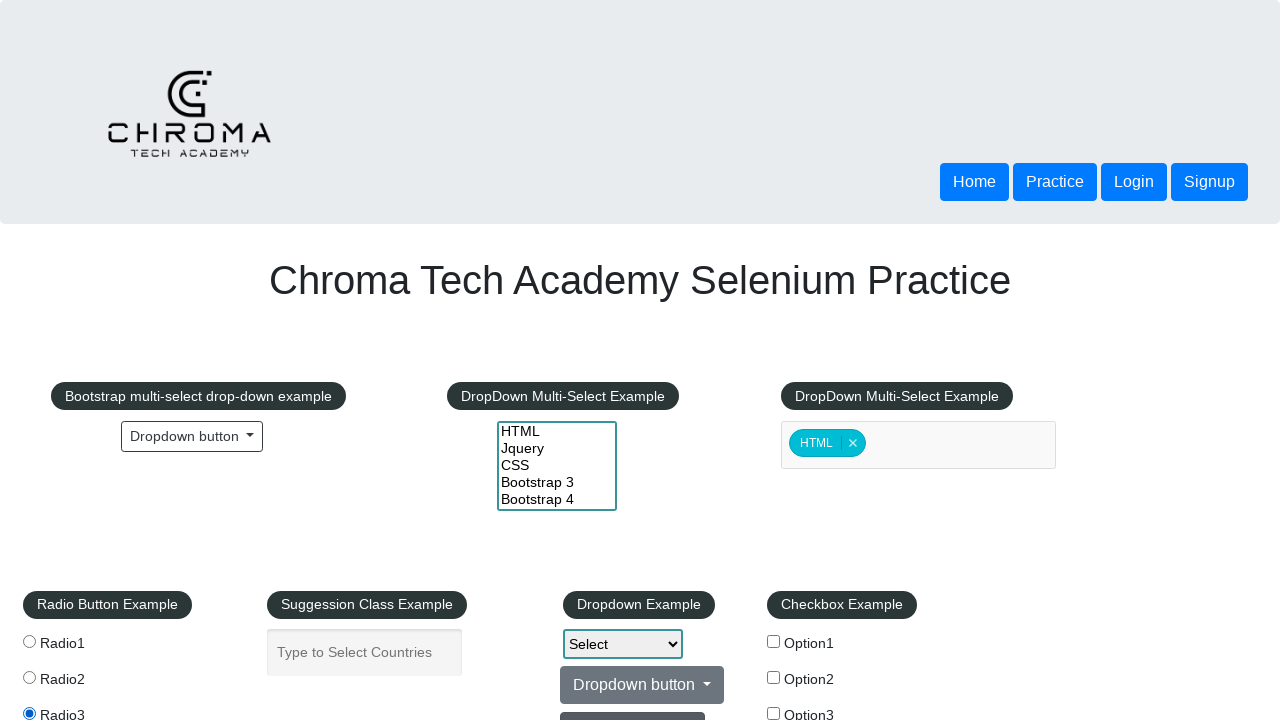